Tests different methods of clicking a checkbox element, demonstrating that clicking the parent element is the most reliable approach

Starting URL: https://demoqa.com/automation-practice-form

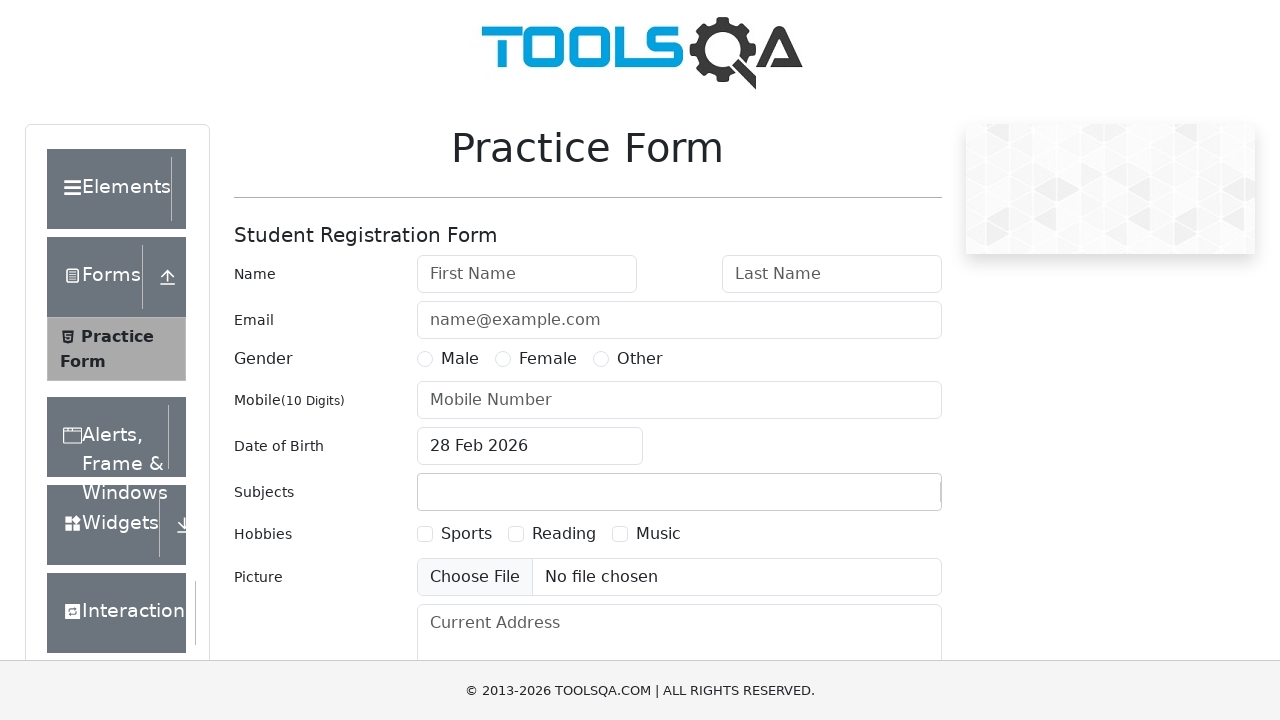

Clicked parent element of hobbies checkbox 1 to select it at (454, 534) on #hobbies-checkbox-1 >> ..
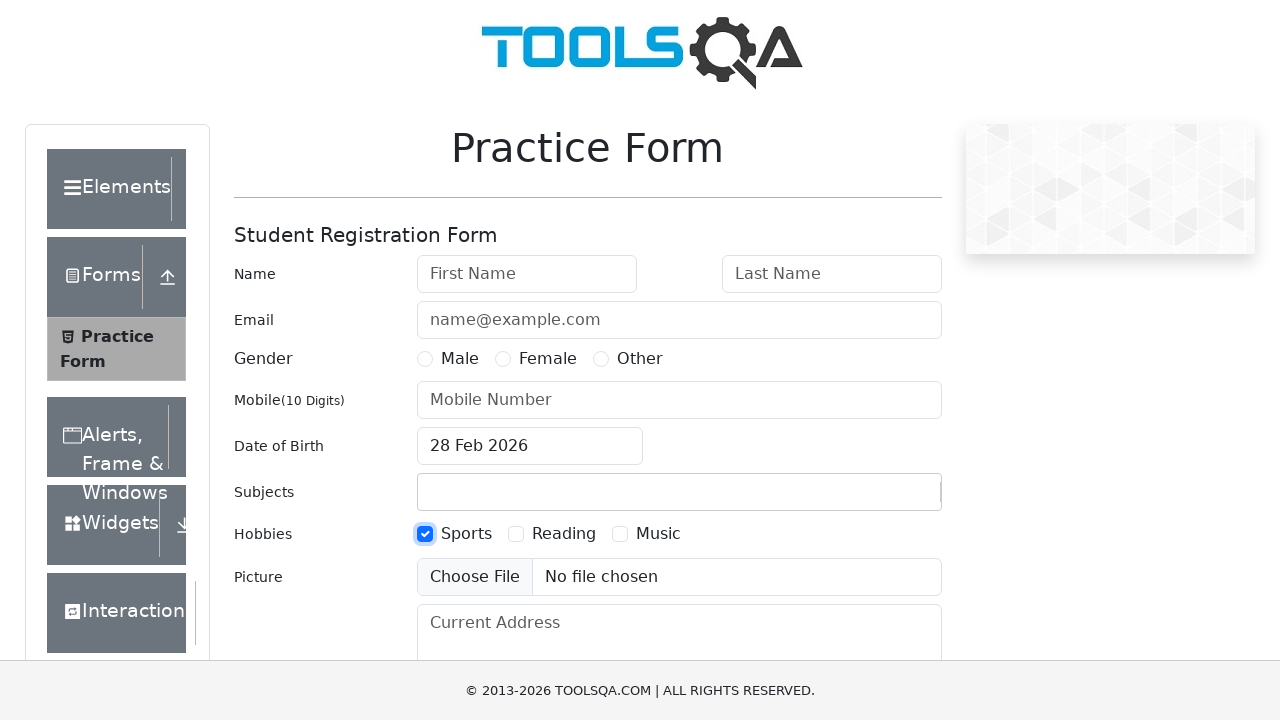

Clicked checkbox via Sports text label at (466, 534) on internal:text="Sports"i
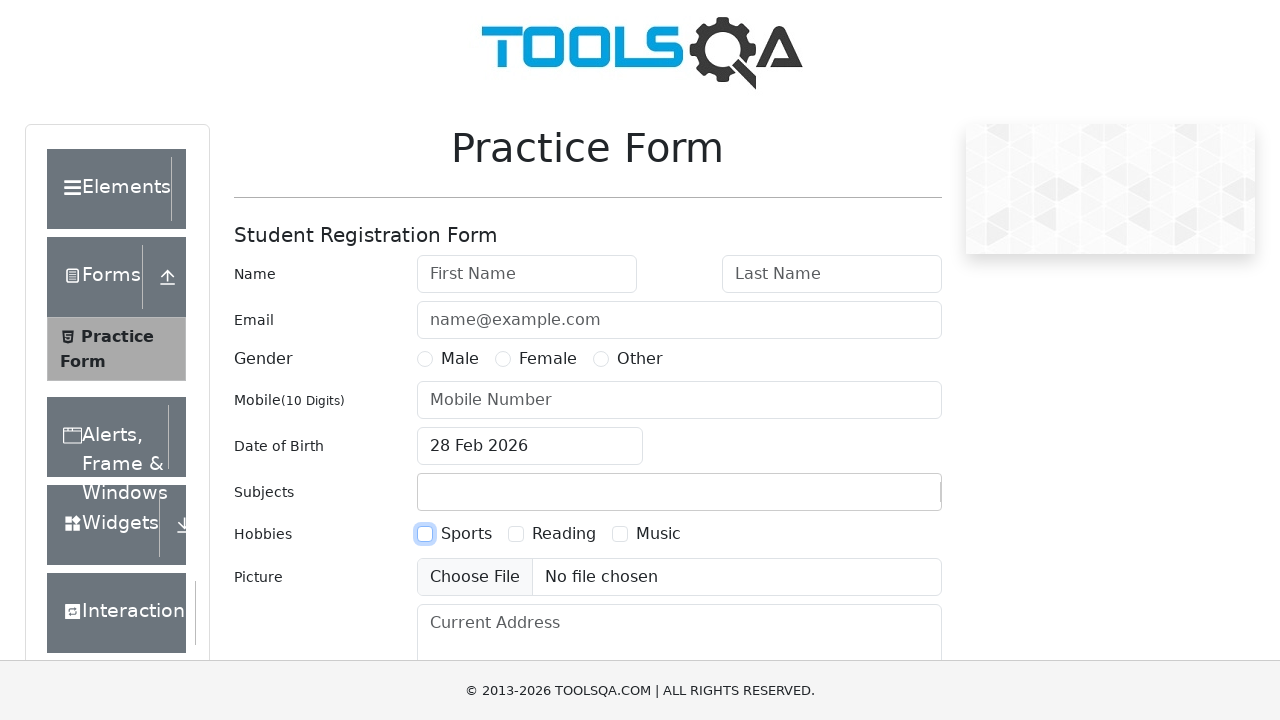

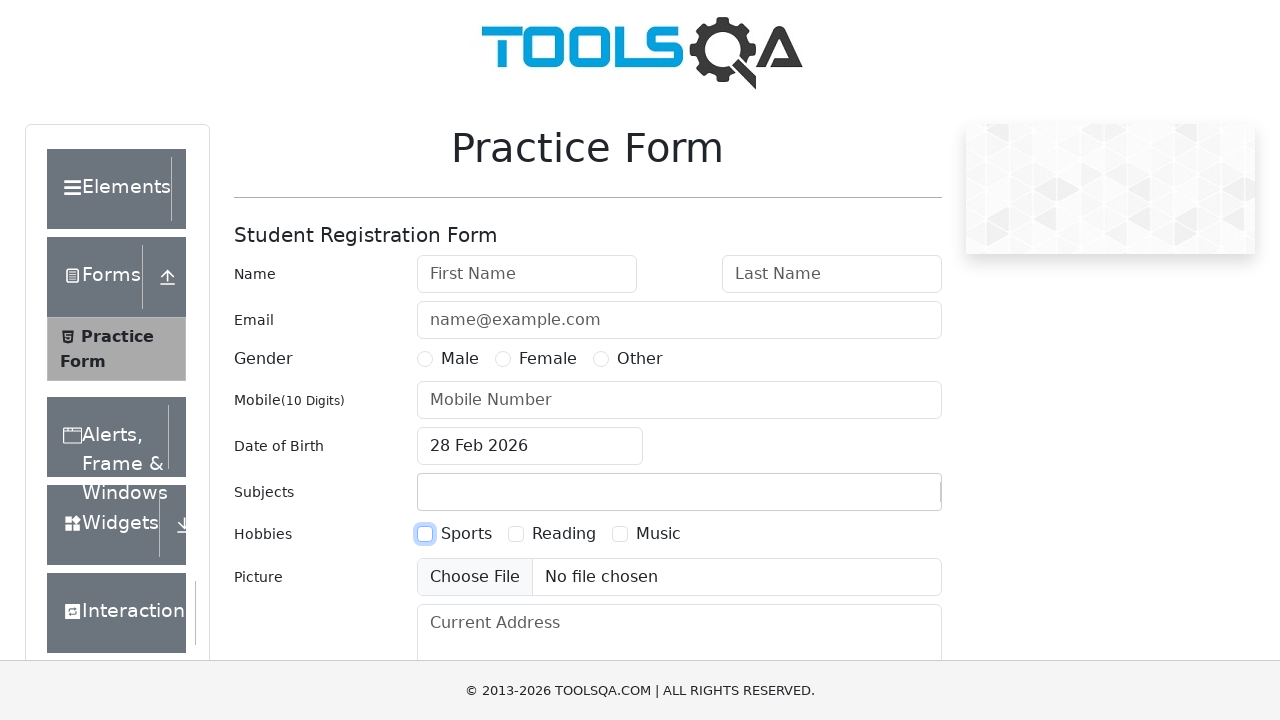